Tests progress bar functionality by starting it, waiting for it to reach 75%, then stopping it and verifying the result

Starting URL: http://uitestingplayground.com/progressbar

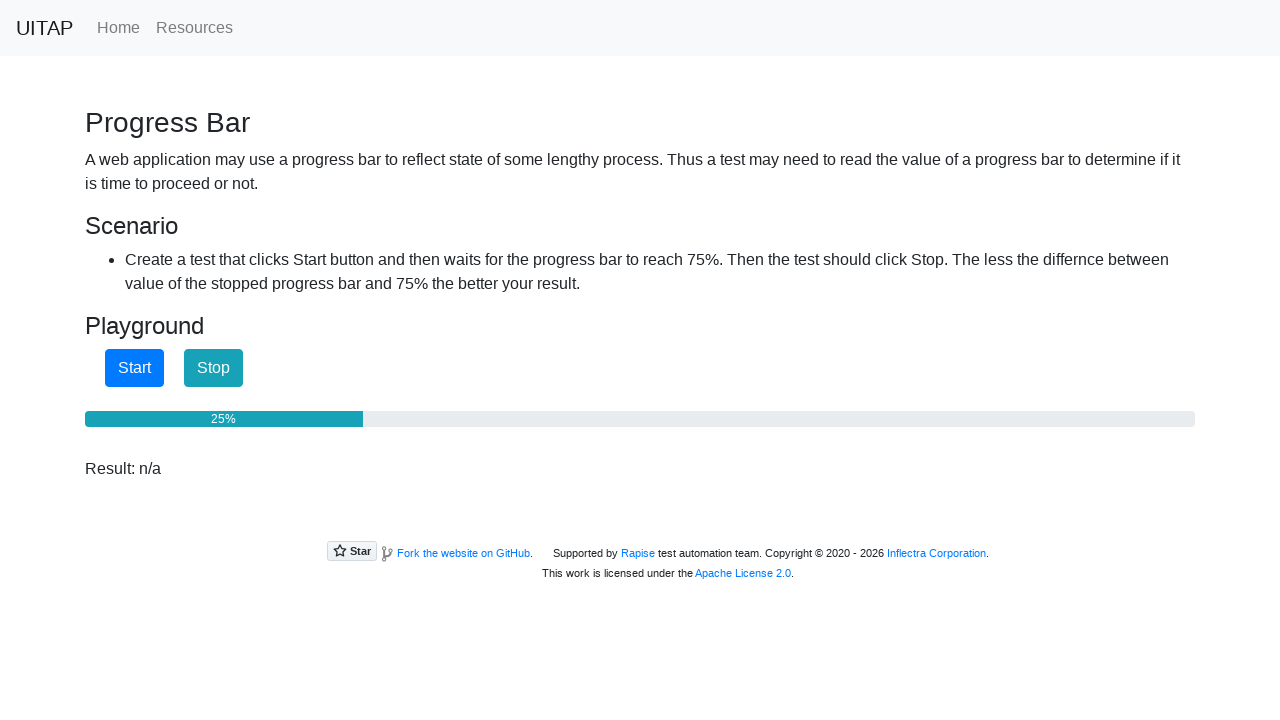

Clicked start button to begin progress bar at (134, 368) on #startButton
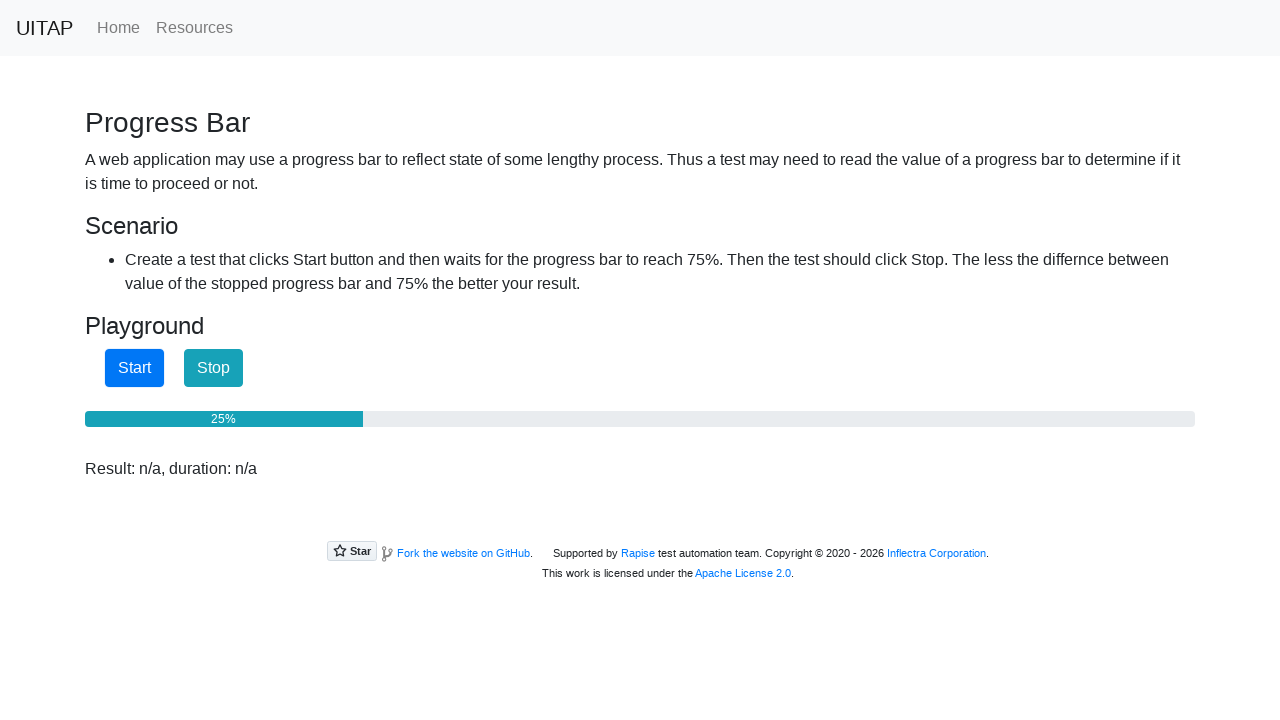

Progress bar reached 75%
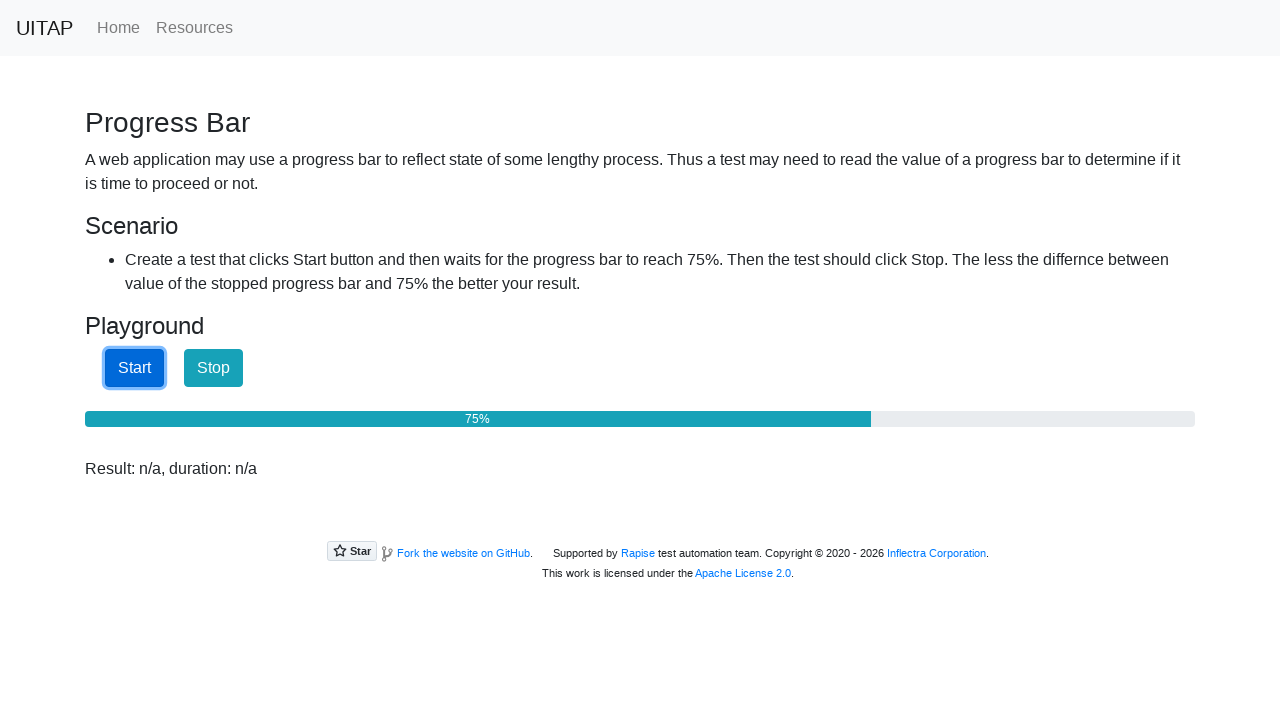

Clicked stop button to halt progress bar at 75% at (214, 368) on #stopButton
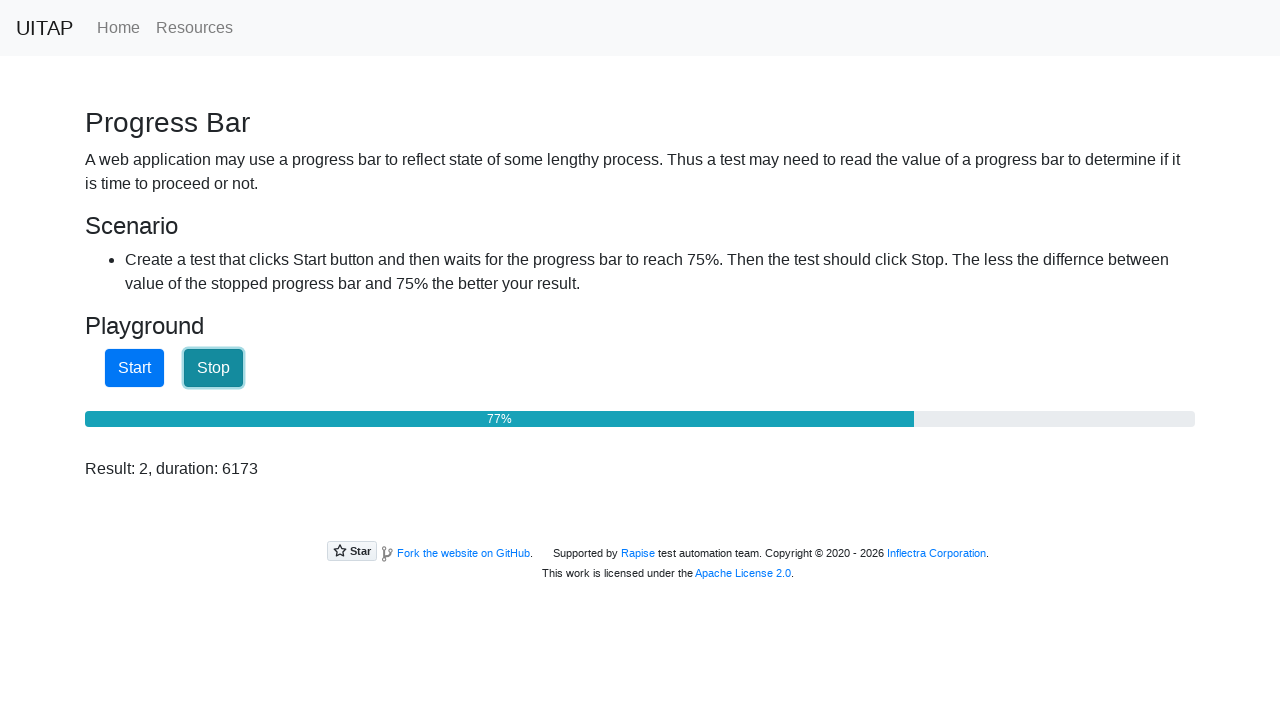

Result element displayed after stopping progress bar
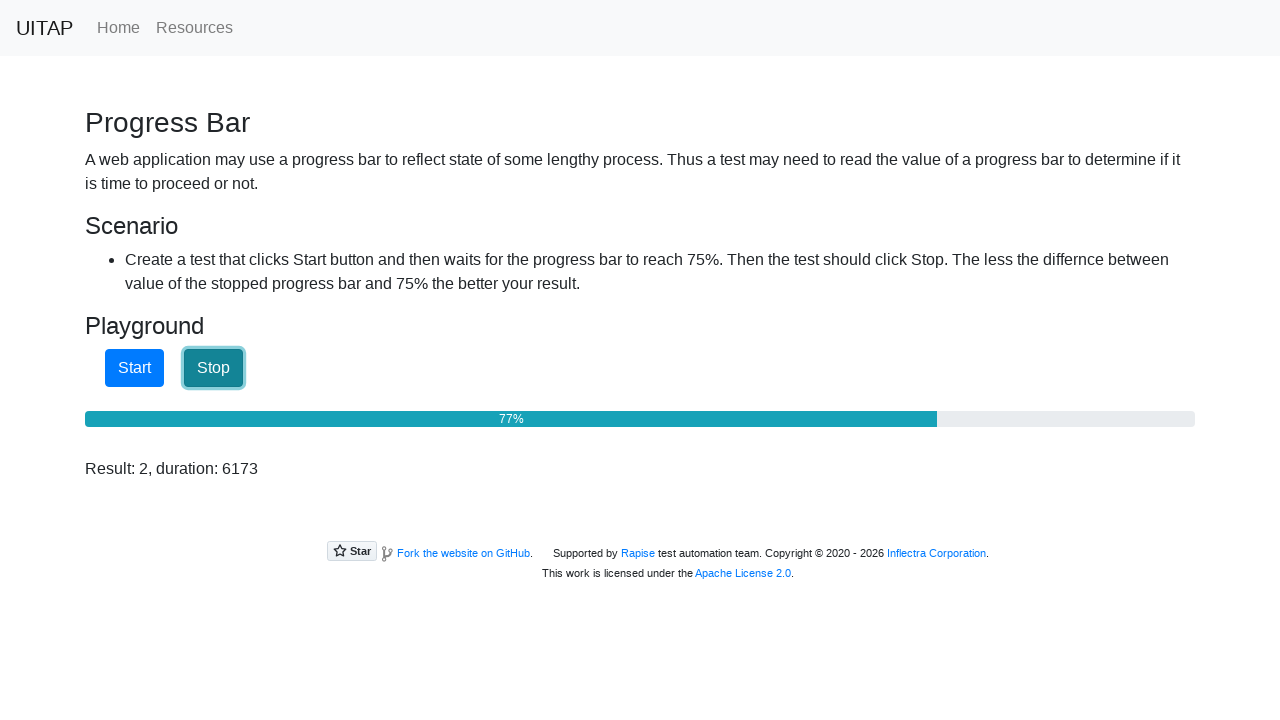

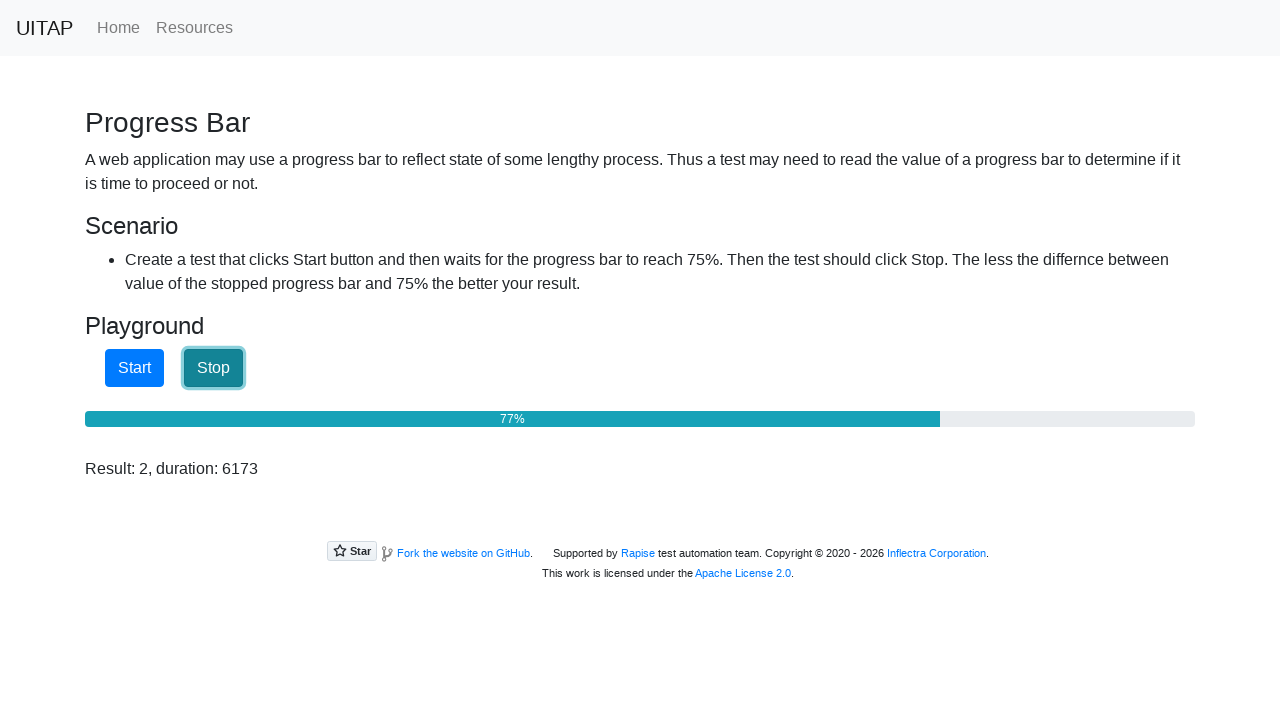